Tests the search functionality on Kompas.com by entering a search query about the 2024 election into the search field

Starting URL: https://www.kompas.com

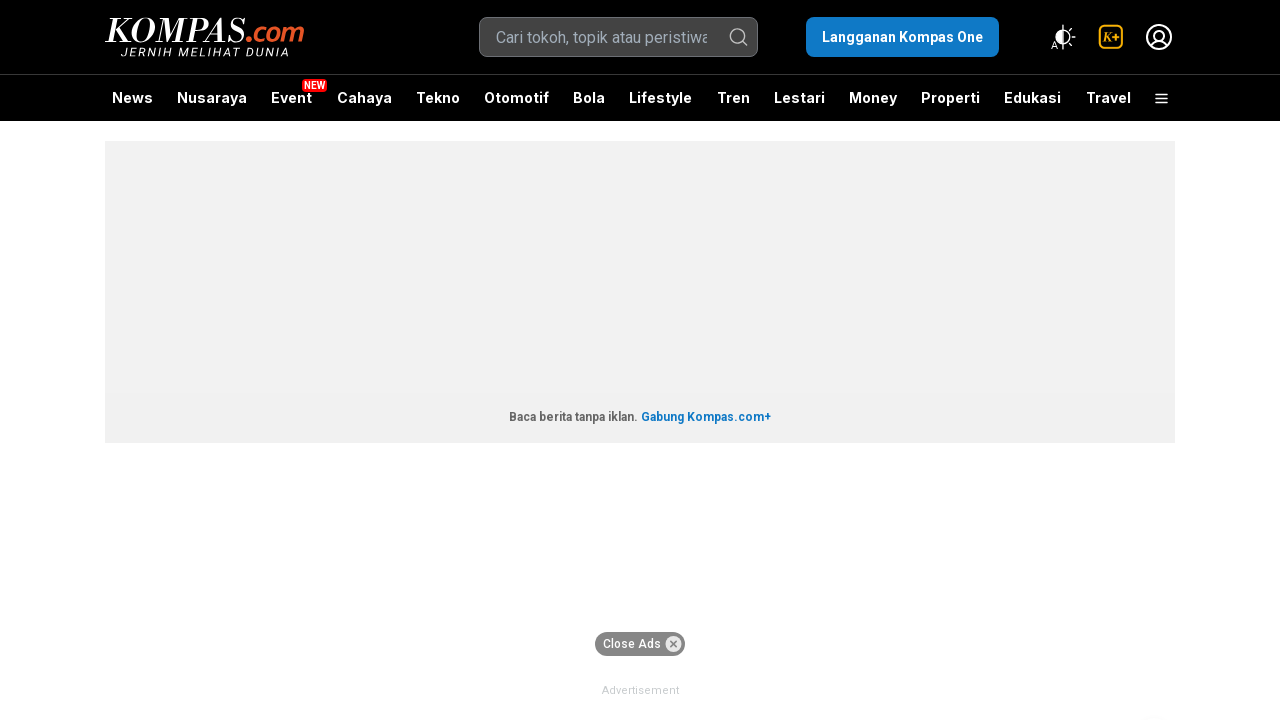

Navigated to https://www.kompas.com
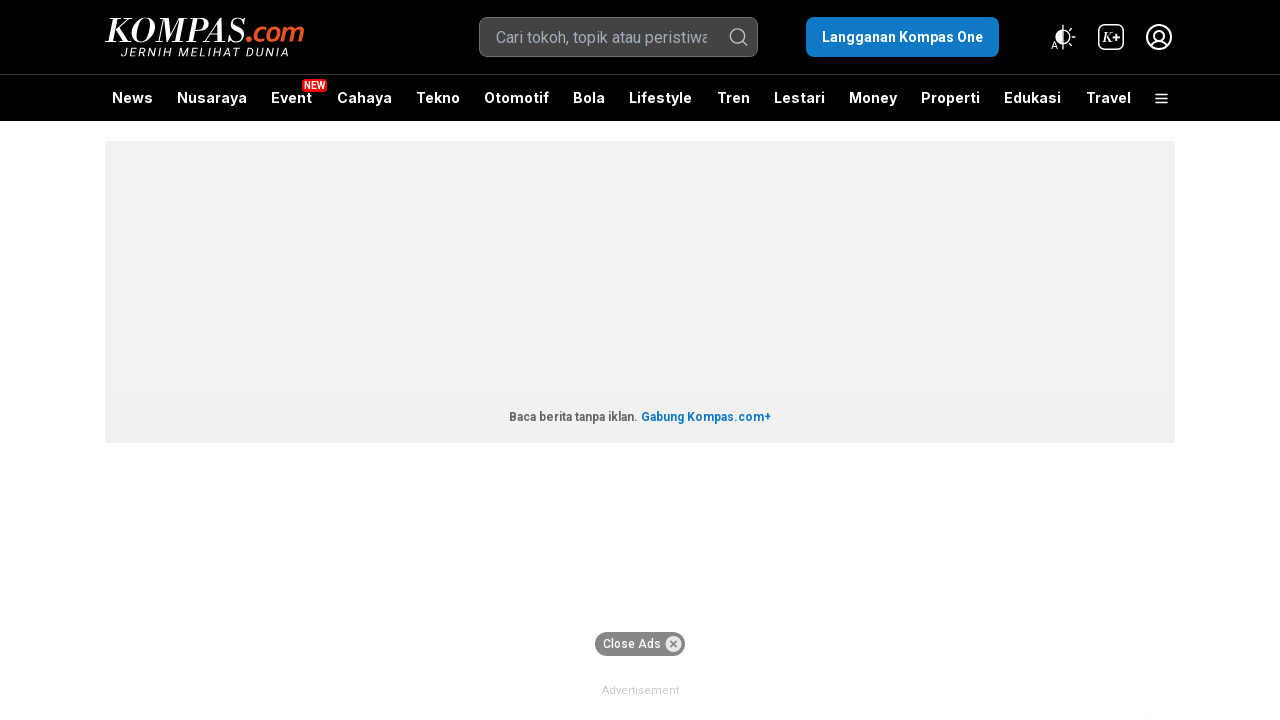

Filled search field with 'pemilu 2024' (2024 election query) on input[name='q']
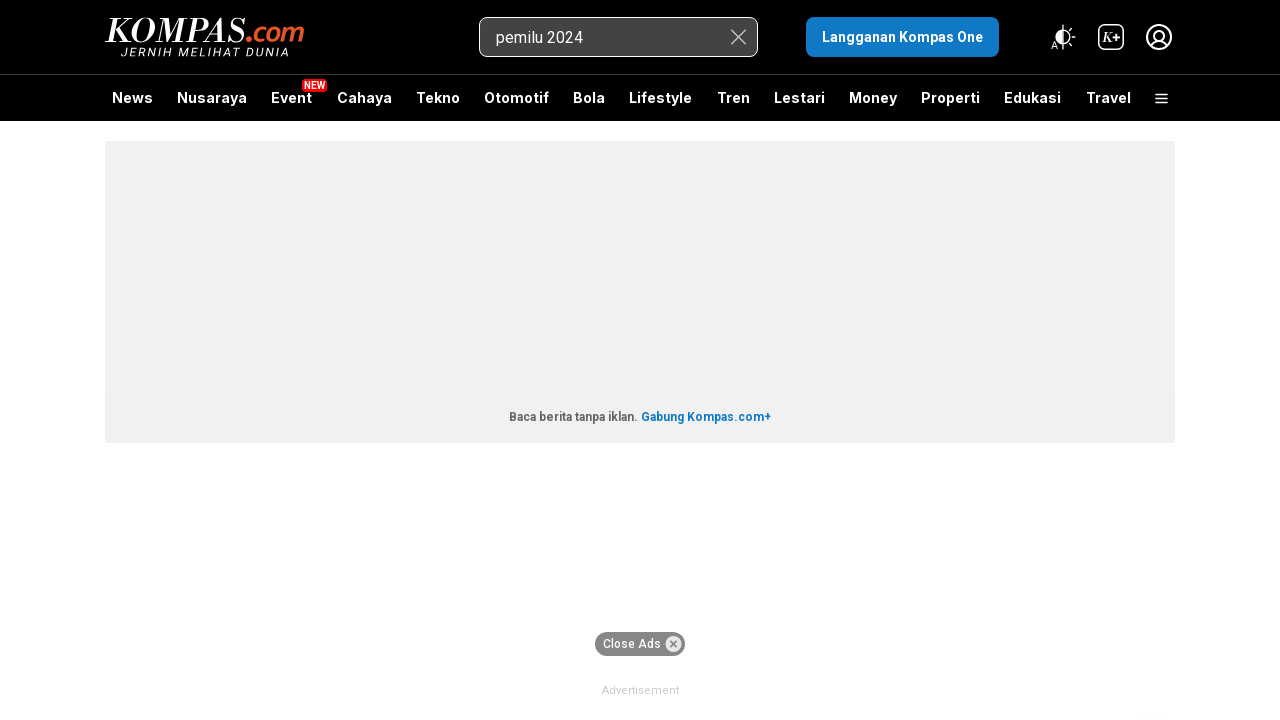

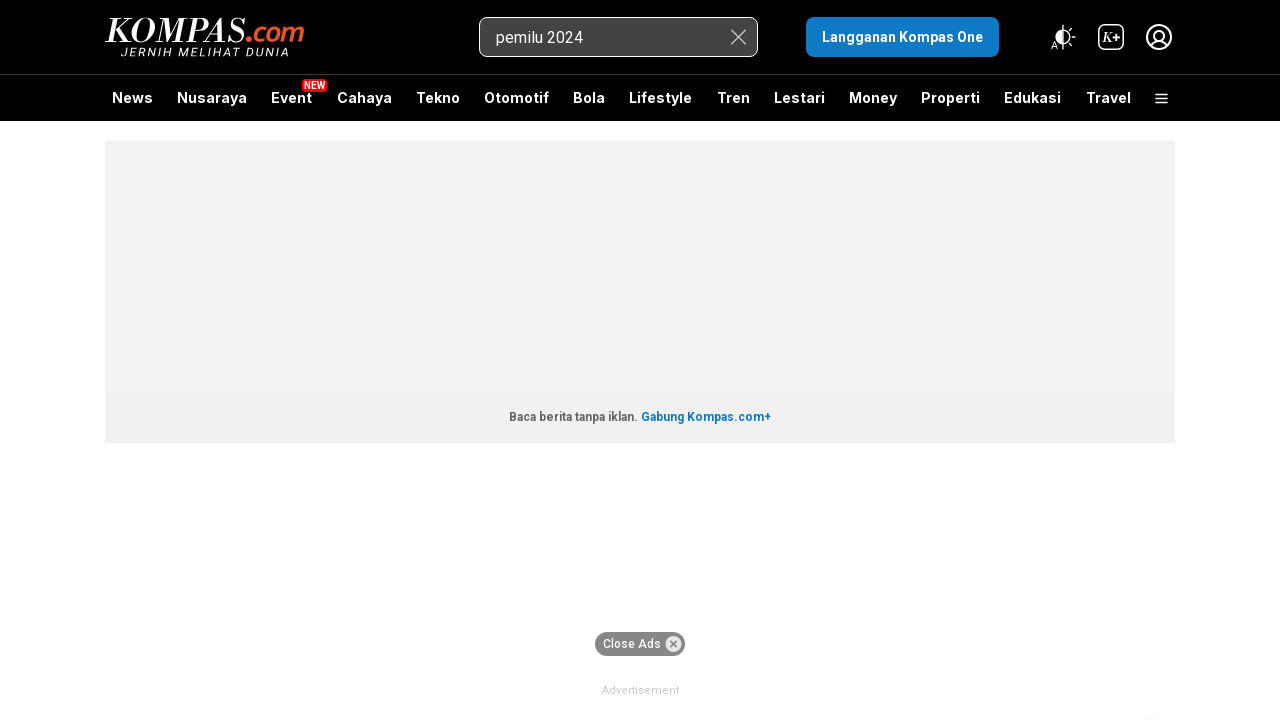